Tests input field interaction by typing text into a search input and then clearing it

Starting URL: https://www.lanqiao.cn/

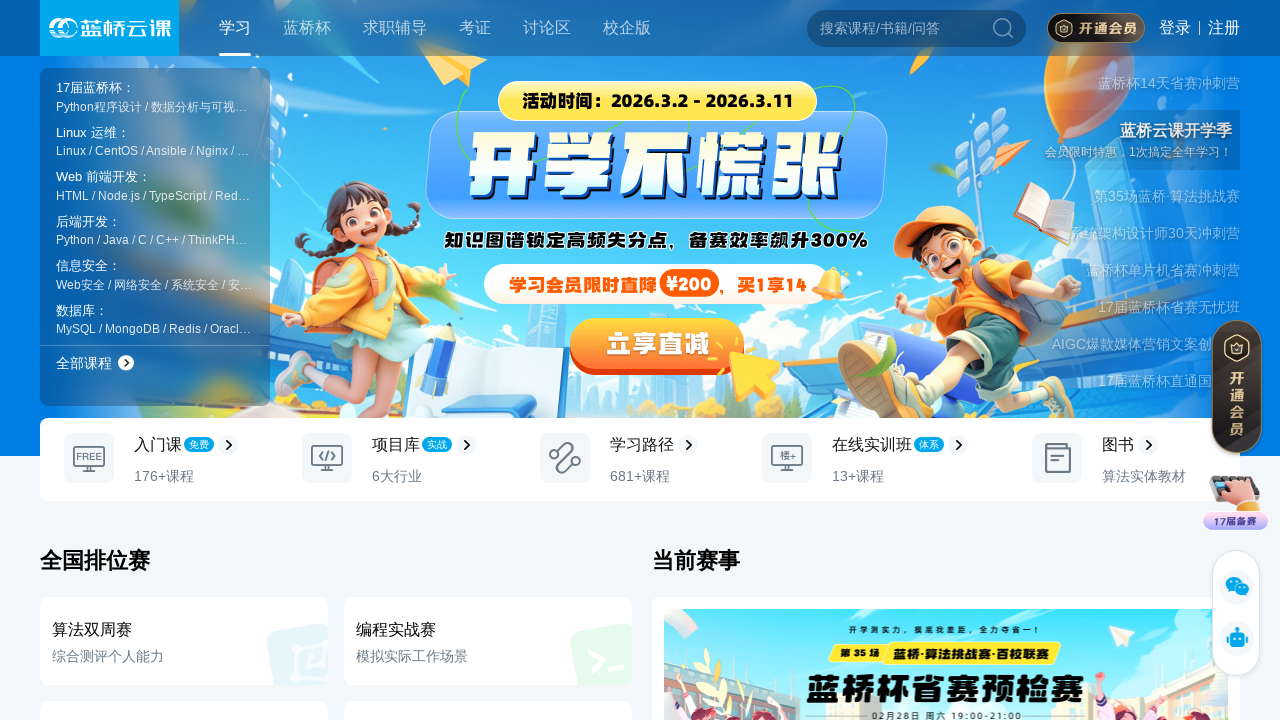

Typed 'Selenium' into the search input field on input
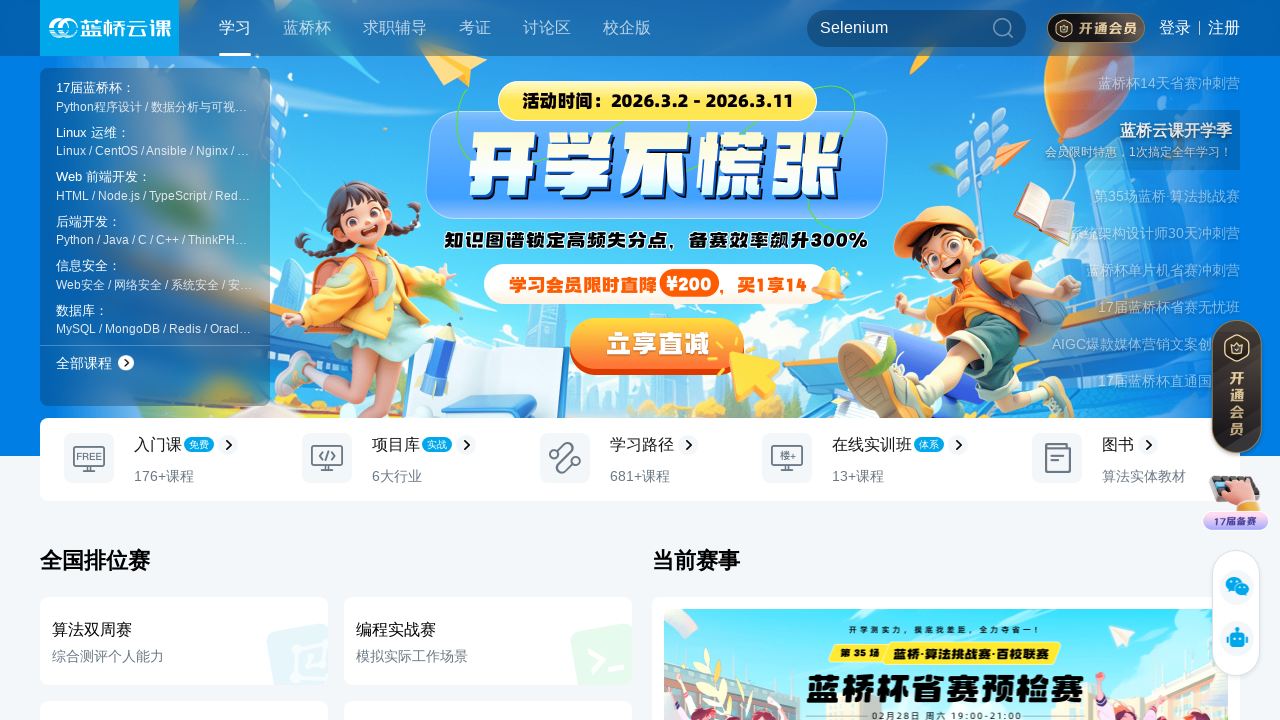

Waited 1 second to see the typed text
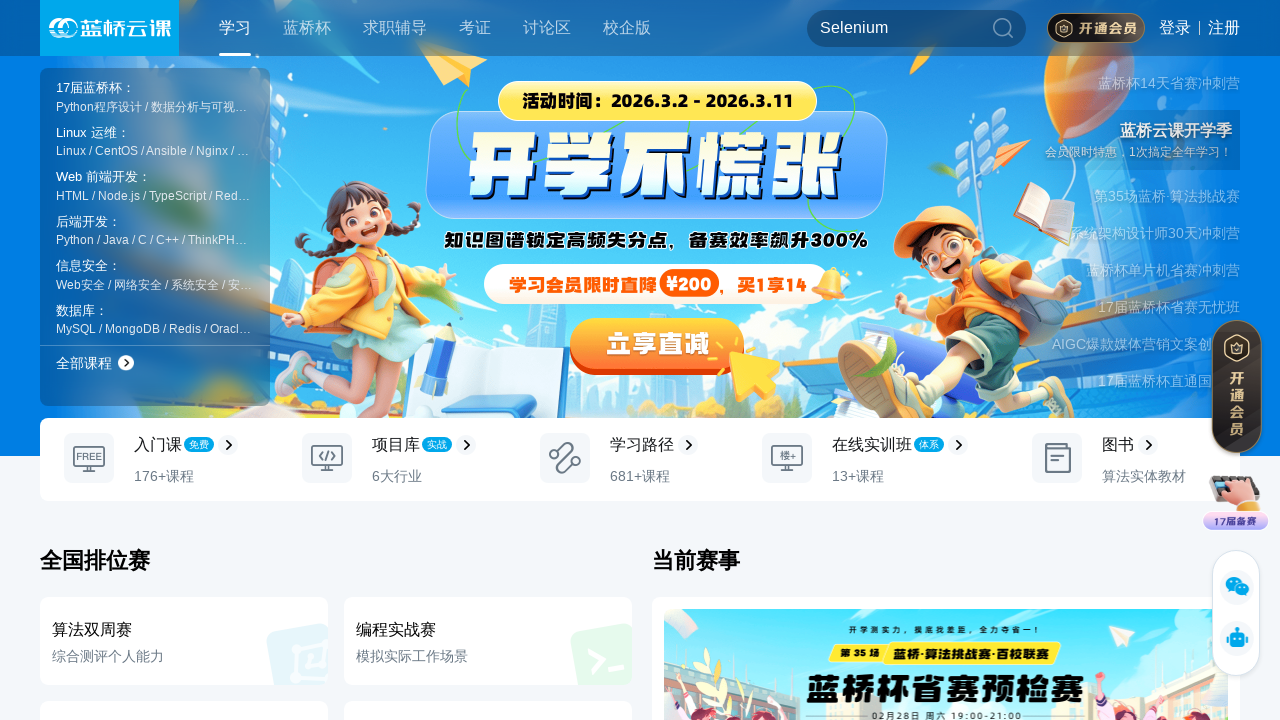

Cleared the input field on input
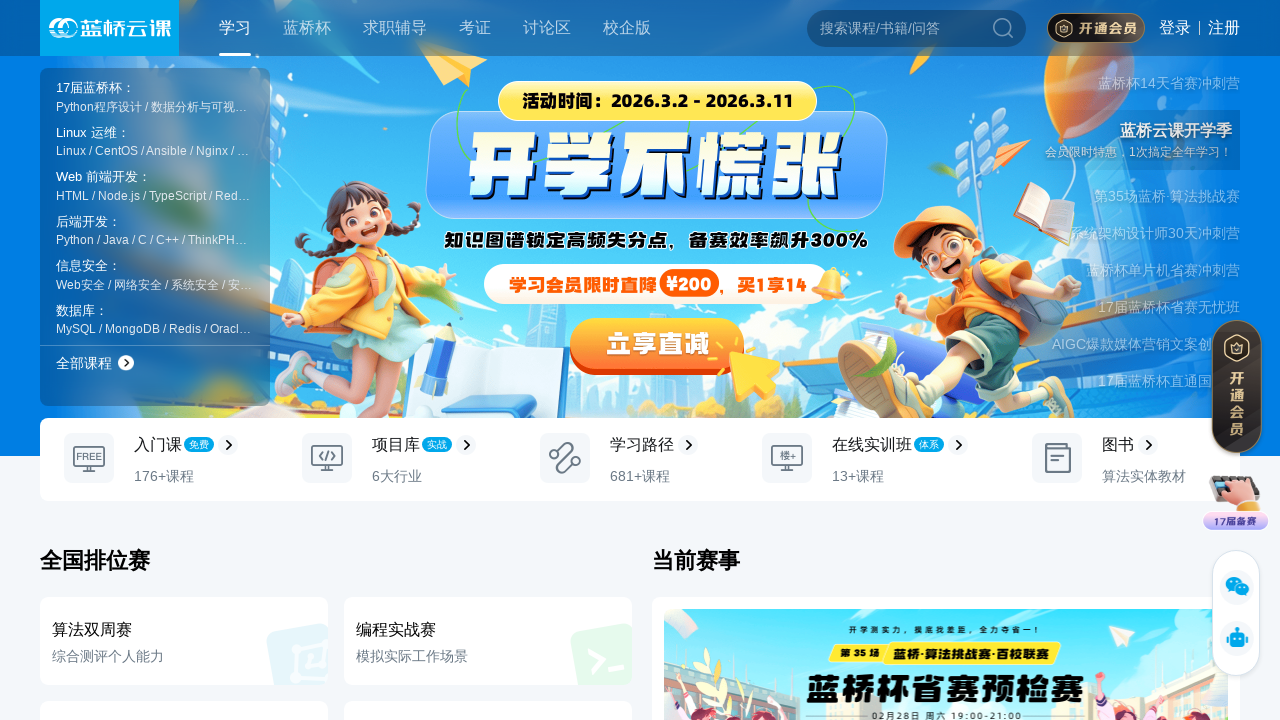

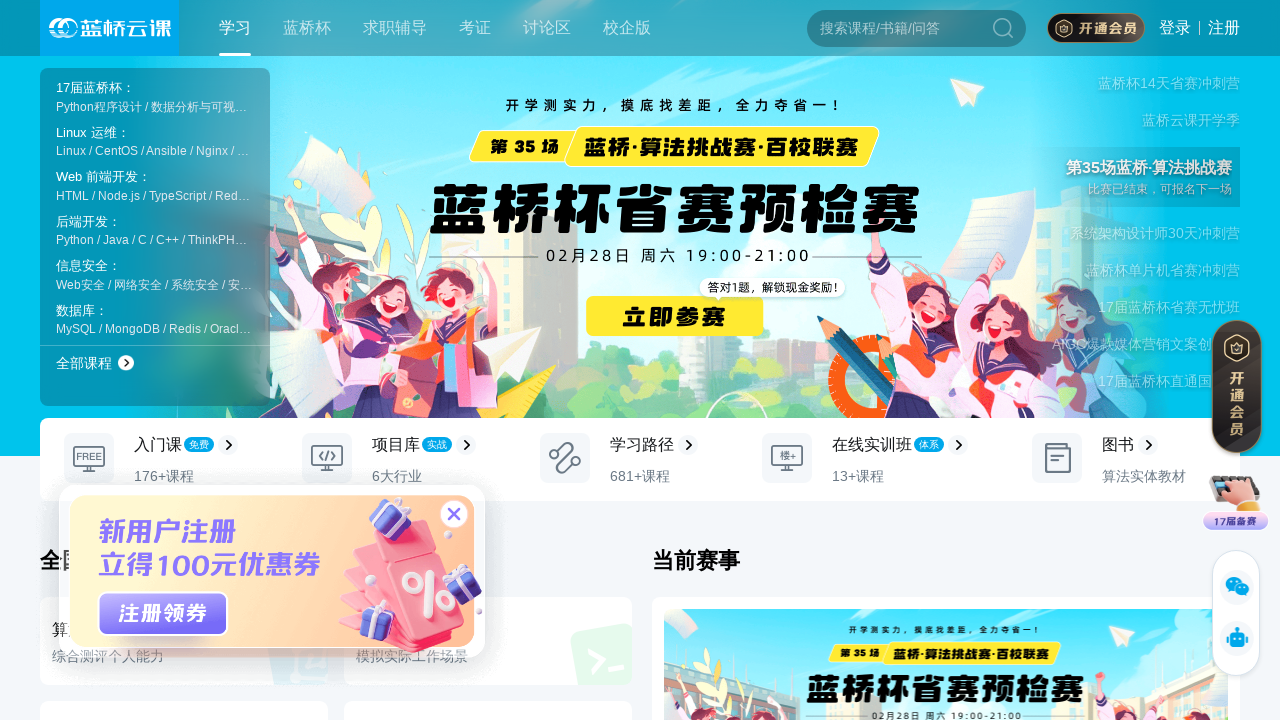